Tests sorting the Due column in ascending order using semantic class attributes on the second table

Starting URL: http://the-internet.herokuapp.com/tables

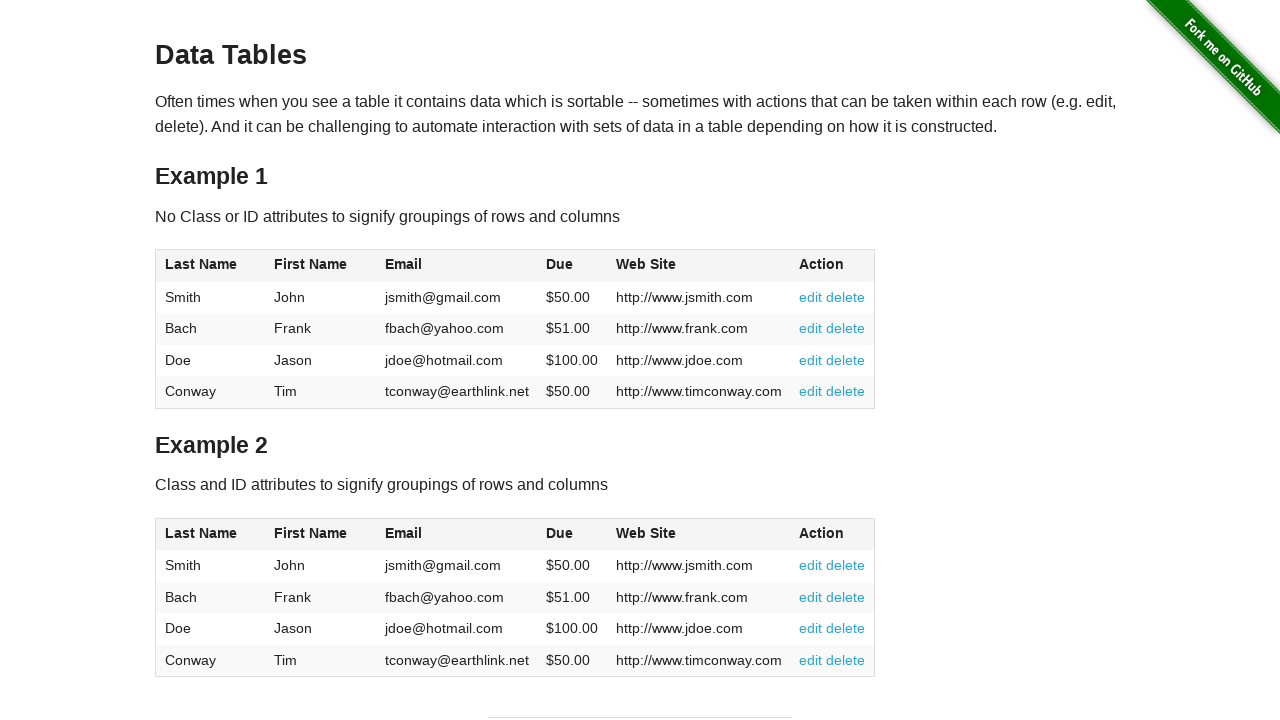

Clicked the Due column header in table 2 using semantic class selector at (560, 533) on #table2 thead .dues
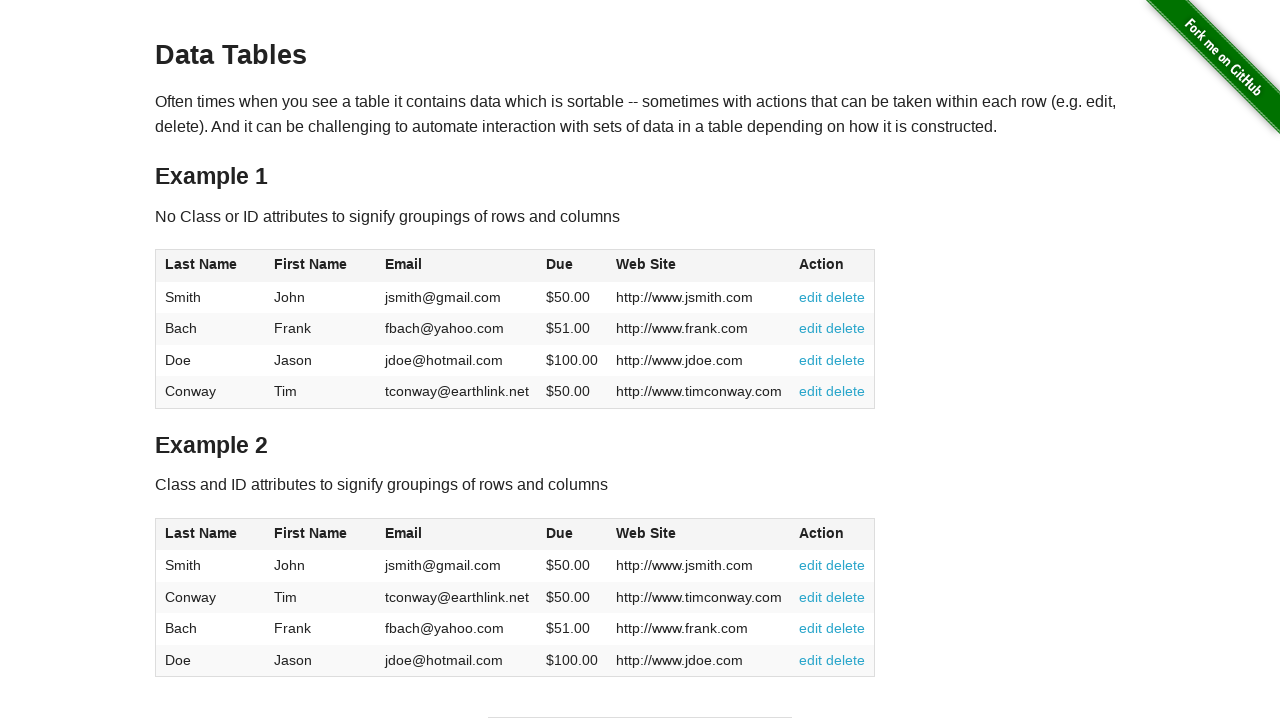

Due column in table 2 body is present and loaded
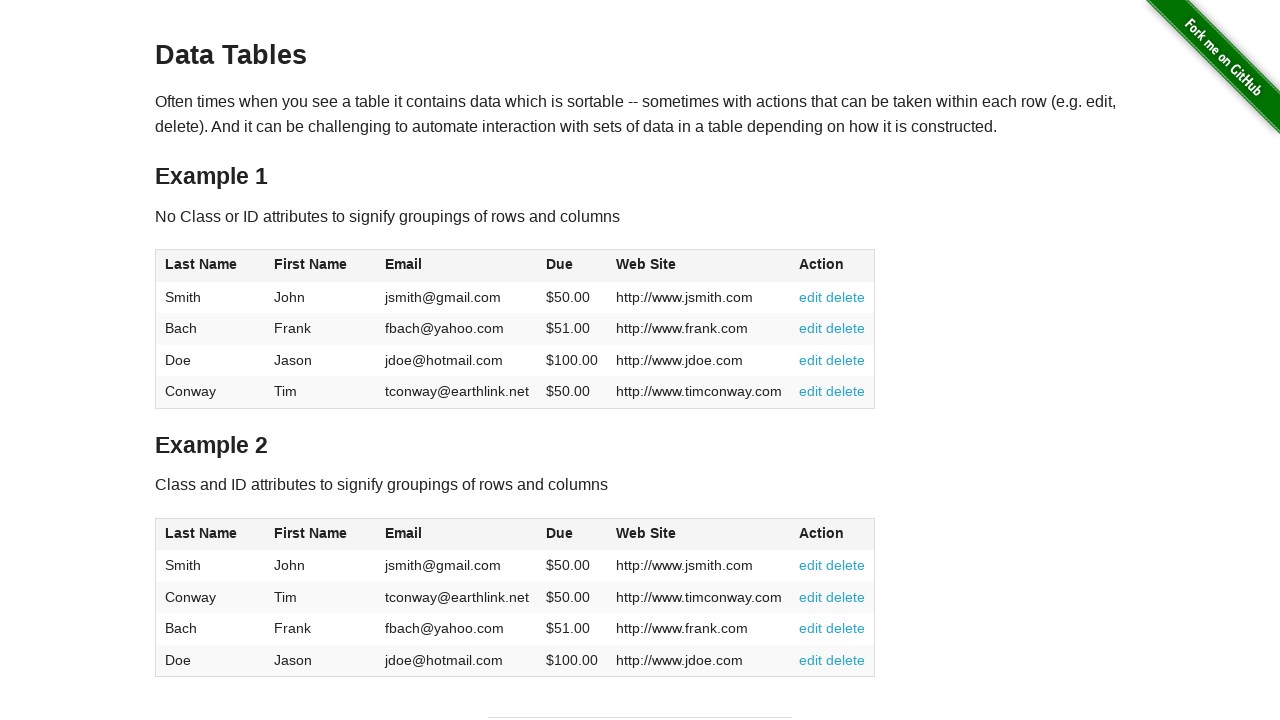

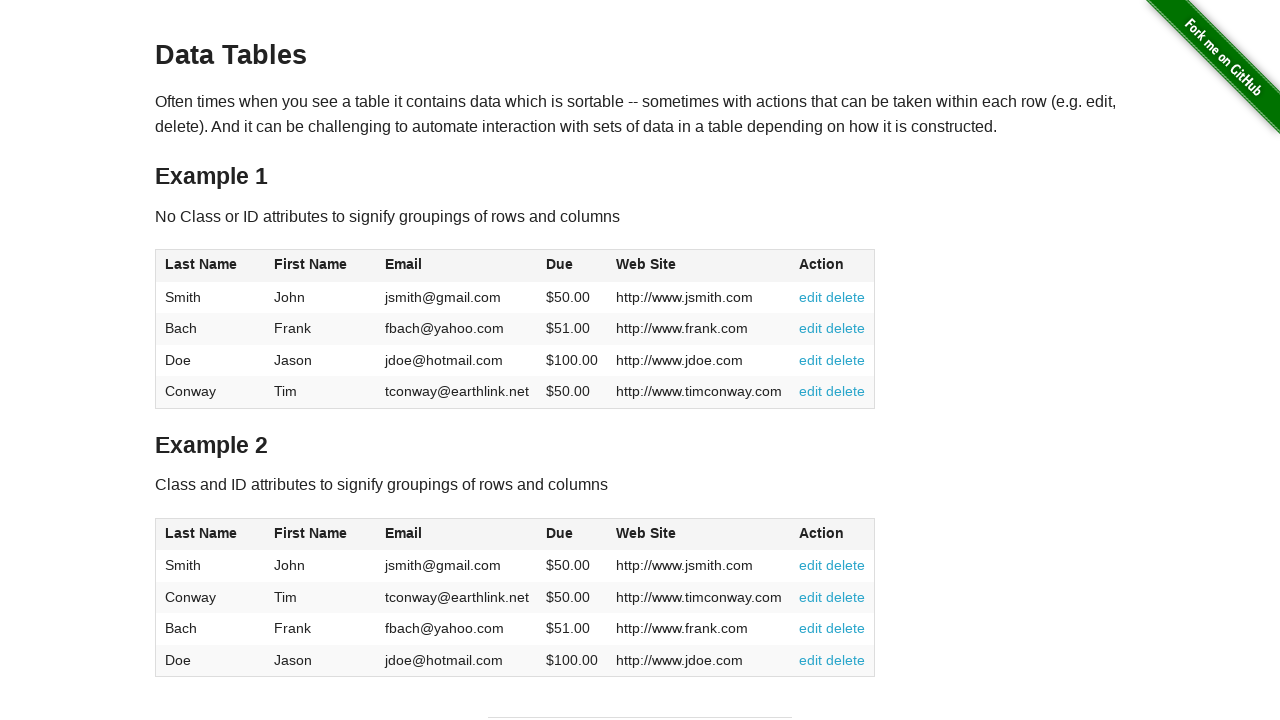